Tests toggling checkboxes by clicking each checkbox and verifying their states change

Starting URL: http://the-internet.herokuapp.com/checkboxes

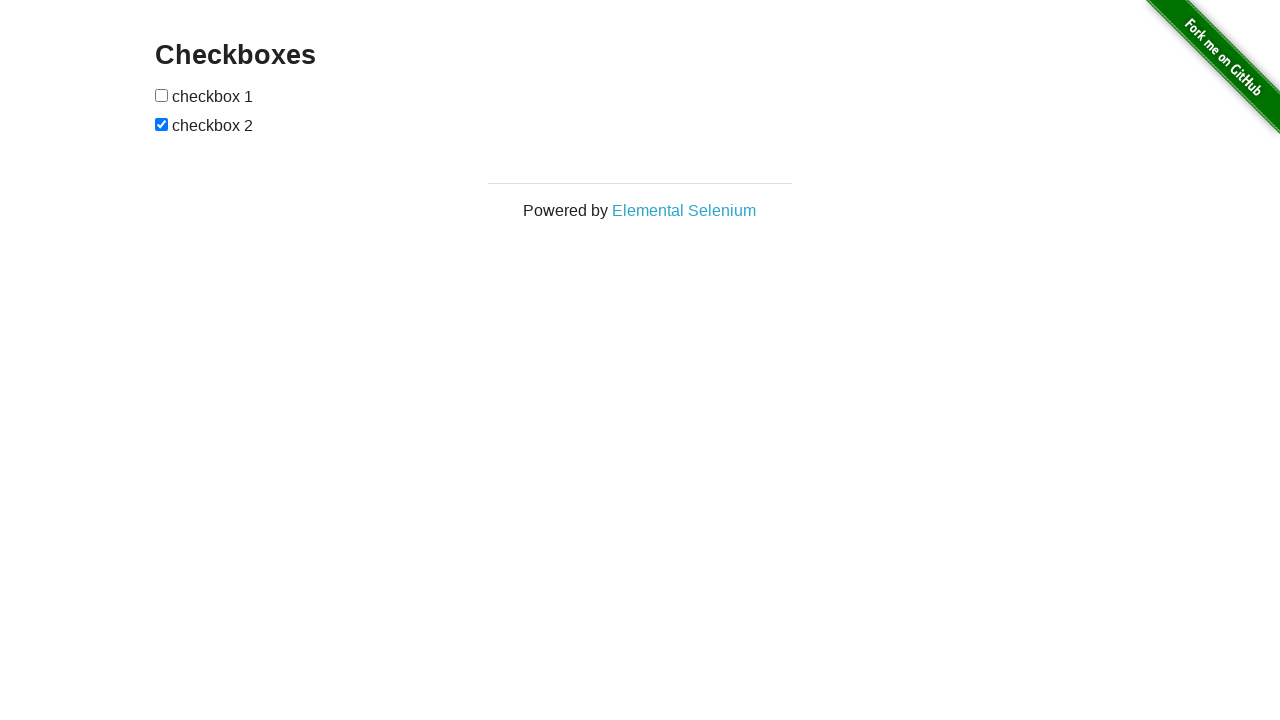

Clicked the first checkbox at (162, 95) on (//form/input[@type='checkbox'])[1]
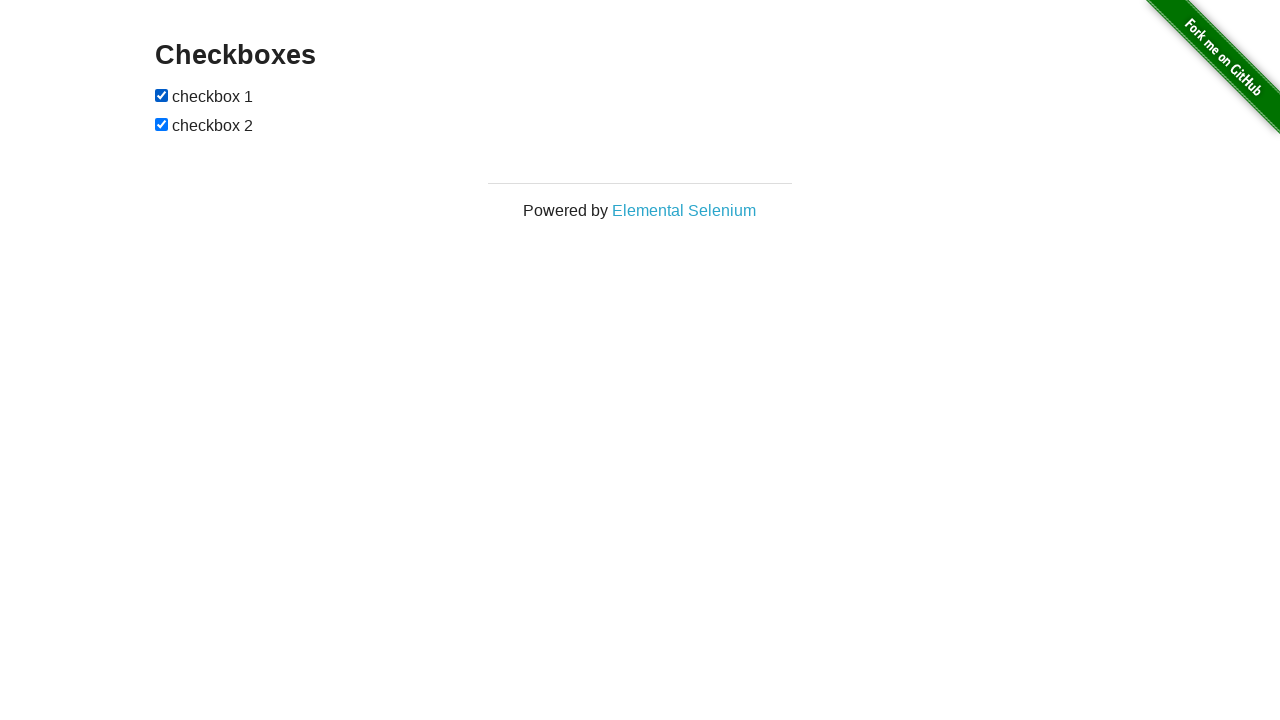

Clicked the second checkbox at (162, 124) on (//form/input[@type='checkbox'])[2]
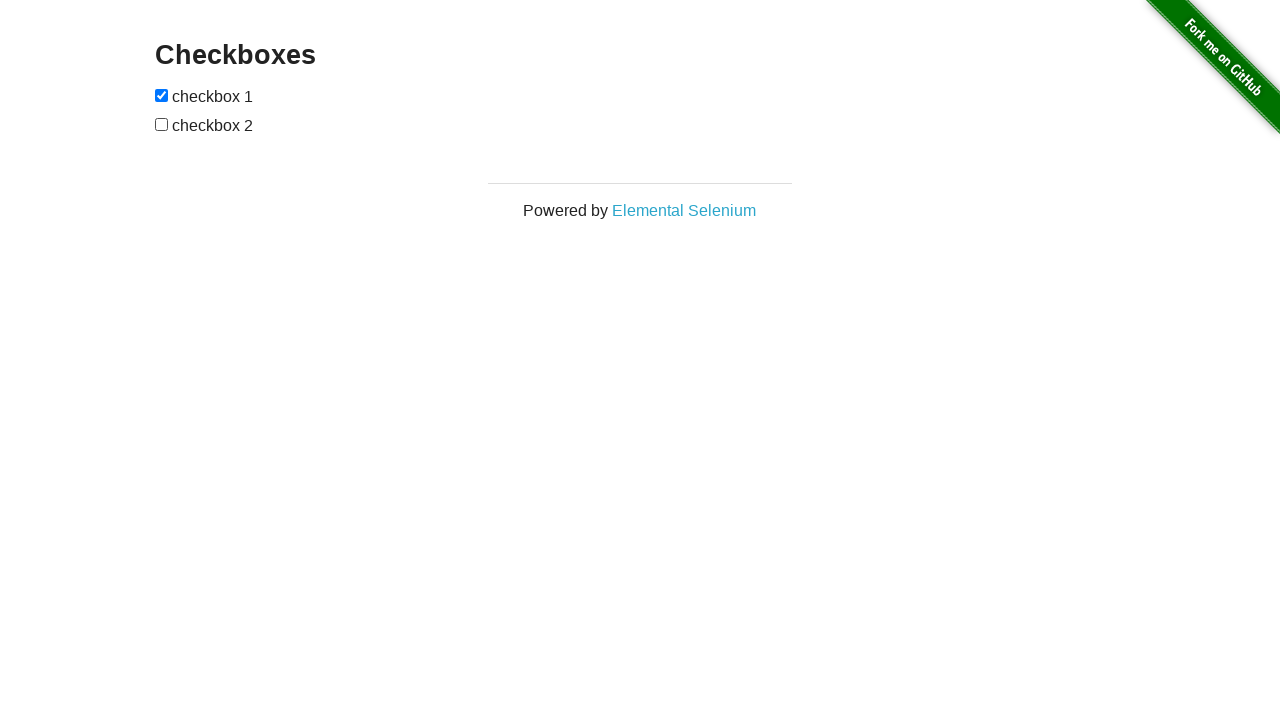

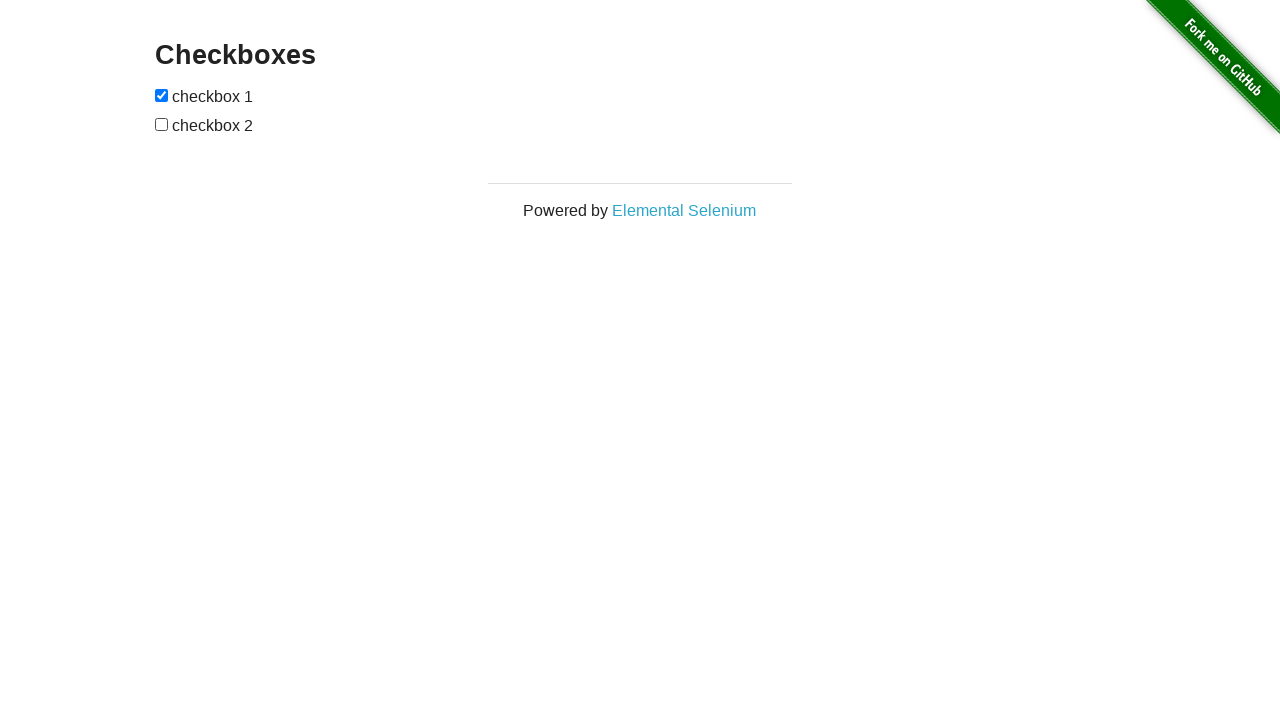